Tests radio button interaction on a practice form by checking the female gender radio button and verifying its state

Starting URL: https://demoqa.com/automation-practice-form

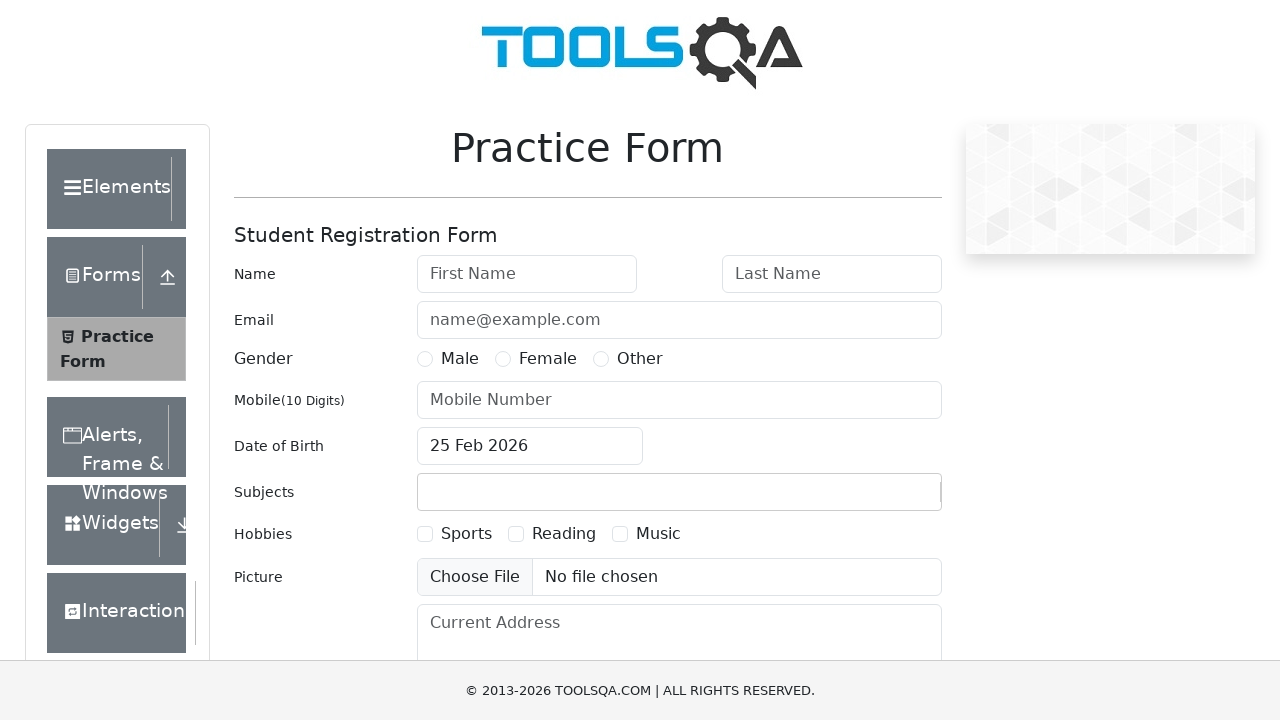

Clicked female gender radio button at (536, 359) on //*[@id="genterWrapper"]/div[2]/div[2]
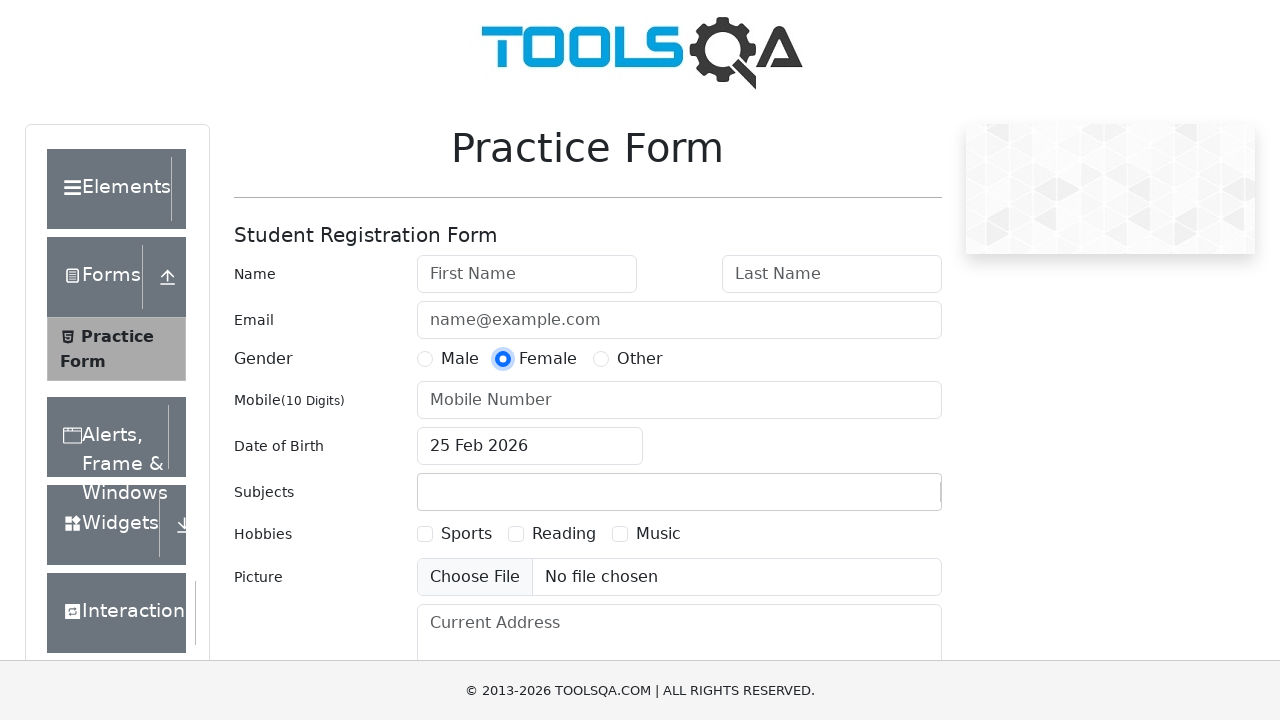

Verified female gender radio button is selected
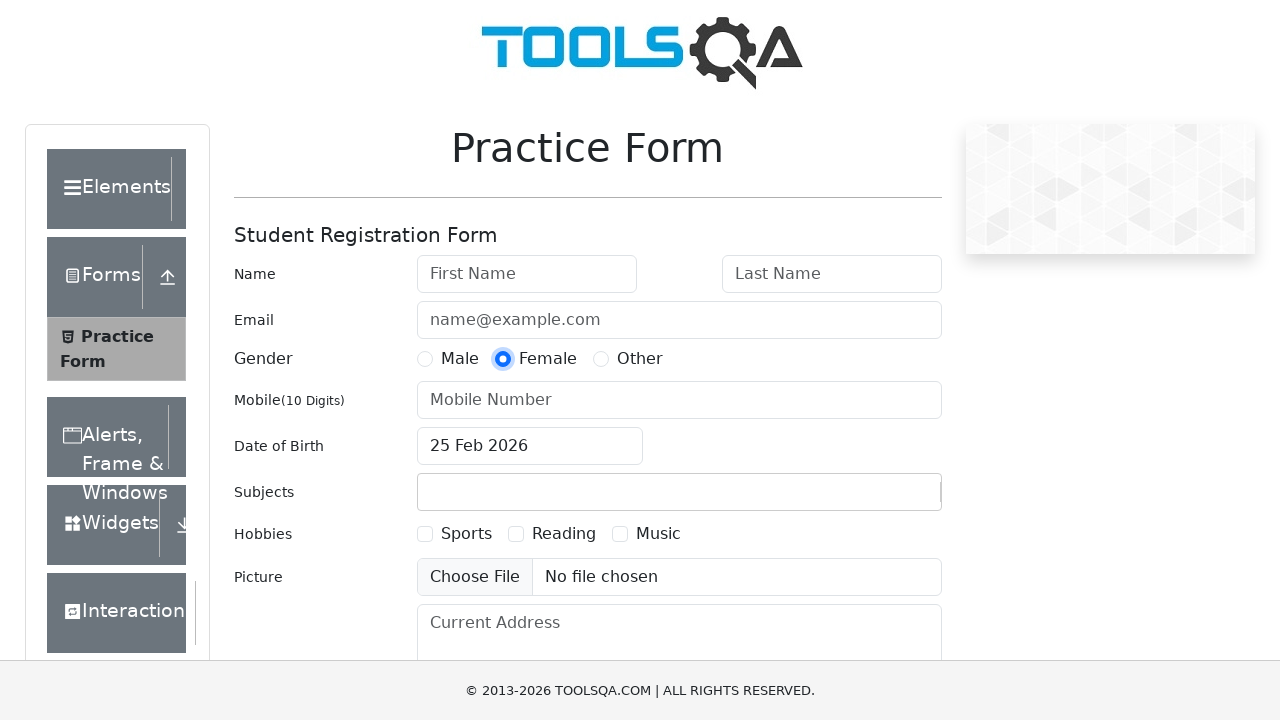

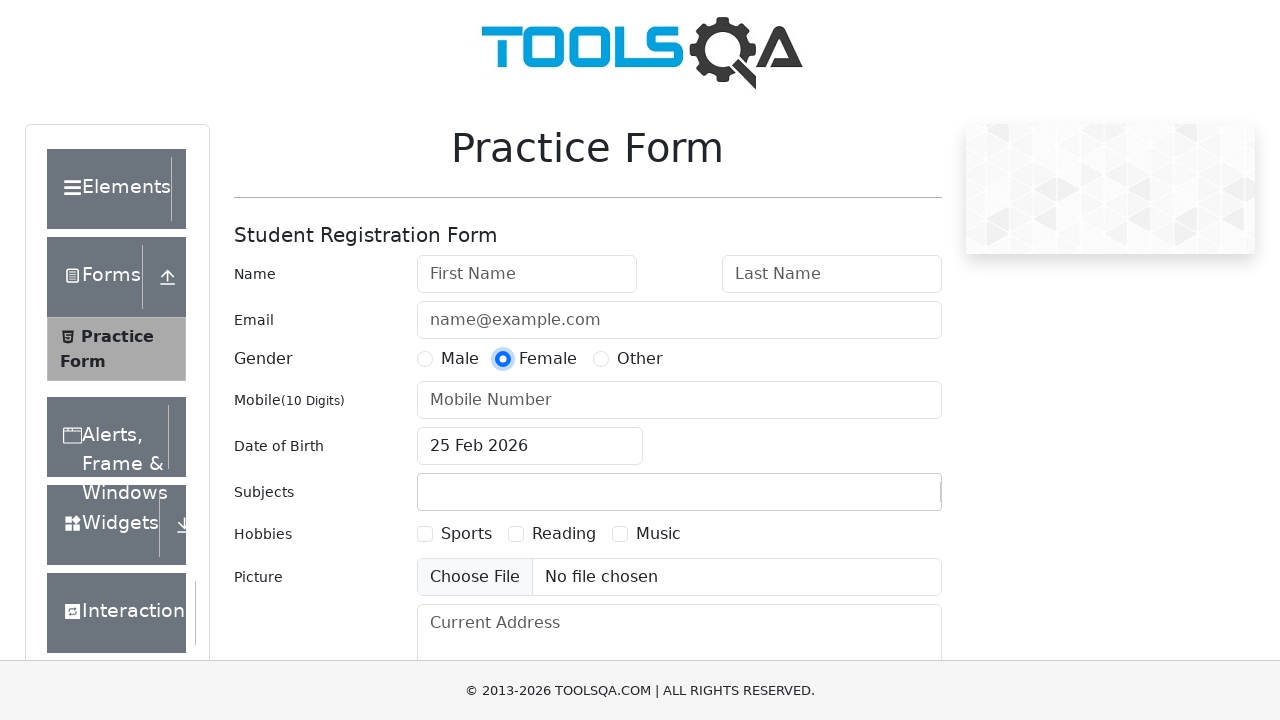